Tests the ShareSansar financial website by scrolling down the page and using the company search functionality to search for a specific company (NIMB Ace Capital Limited).

Starting URL: https://www.sharesansar.com/

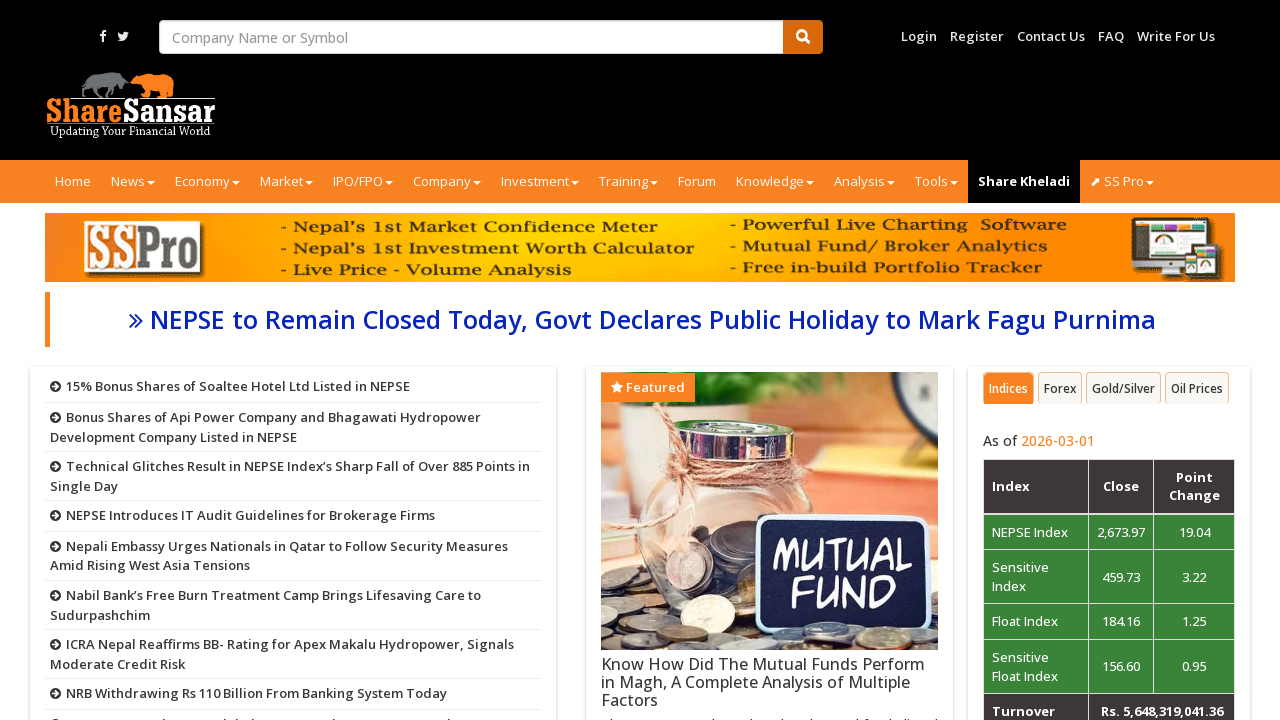

Scrolled down page by 1000px (scroll 1 of 6)
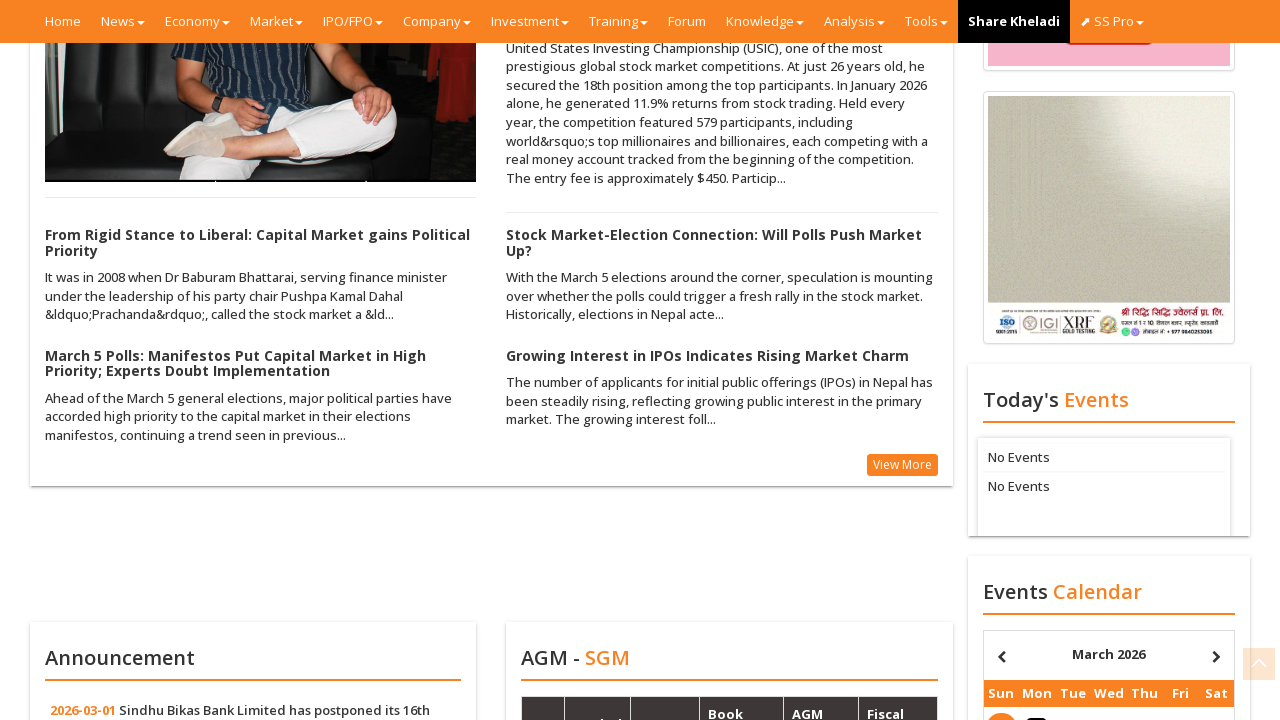

Waited 250ms for page content to settle
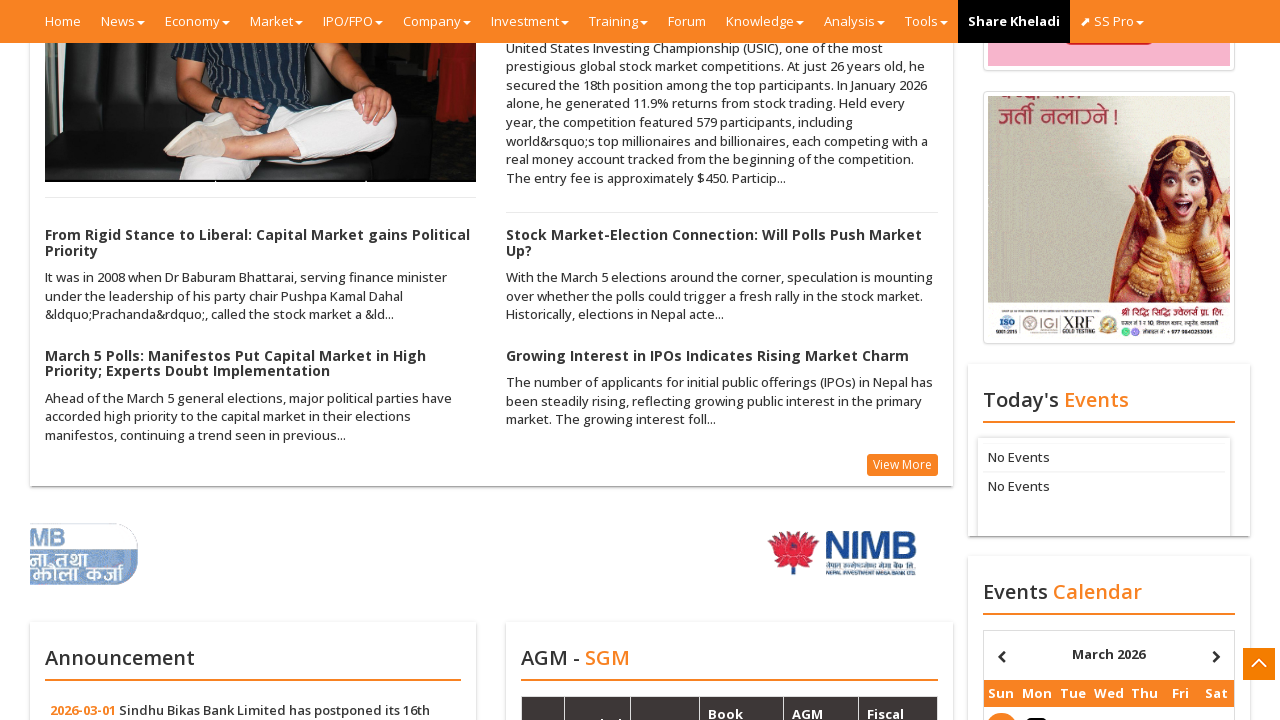

Scrolled down page by 1000px (scroll 2 of 6)
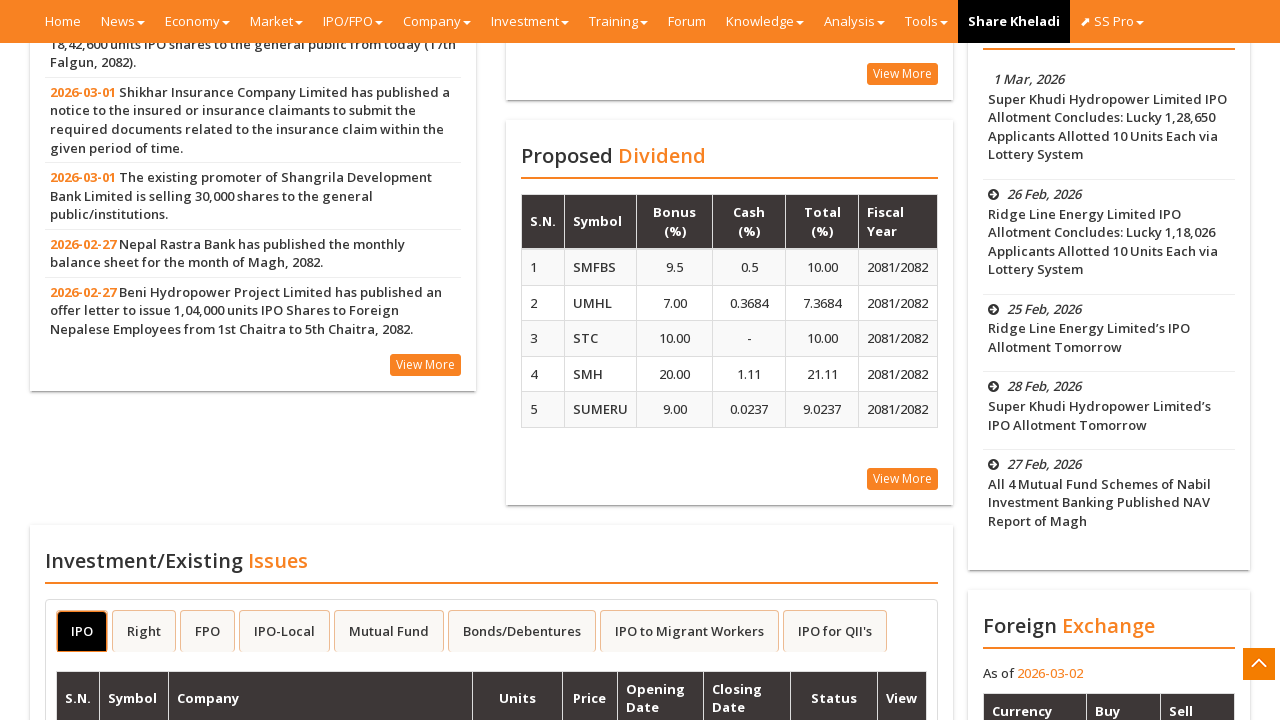

Waited 250ms for page content to settle
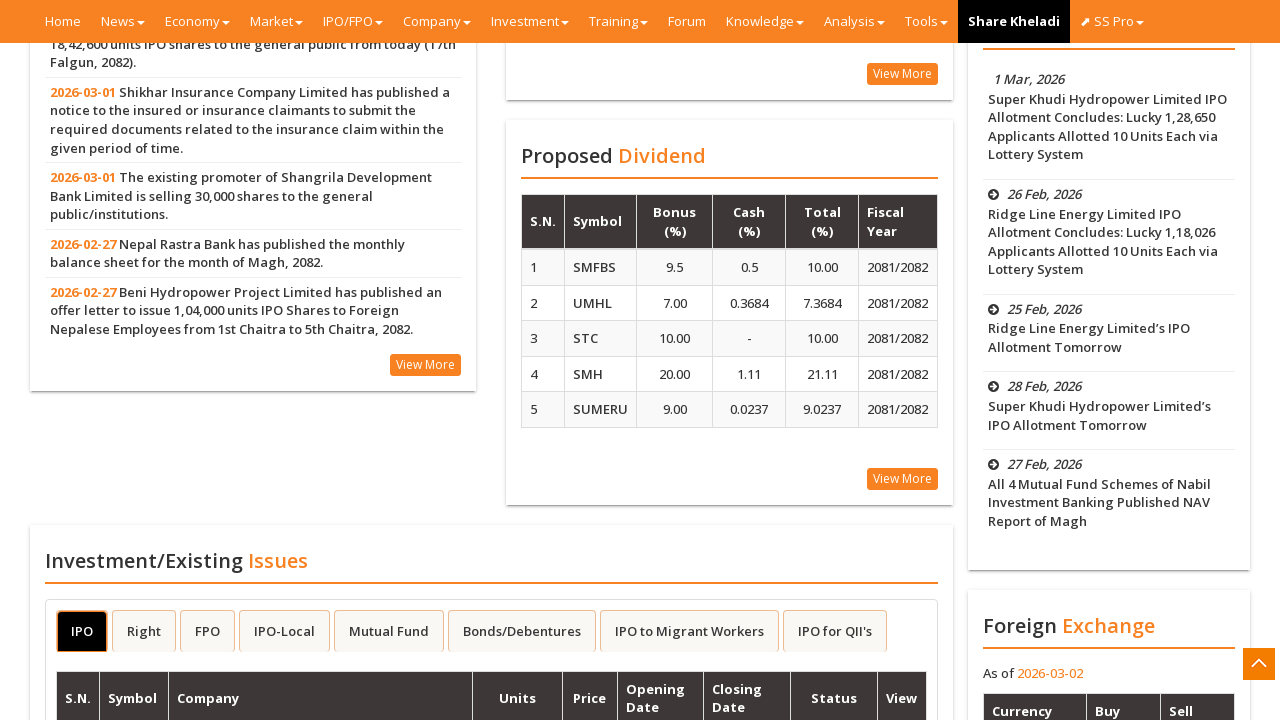

Scrolled down page by 1000px (scroll 3 of 6)
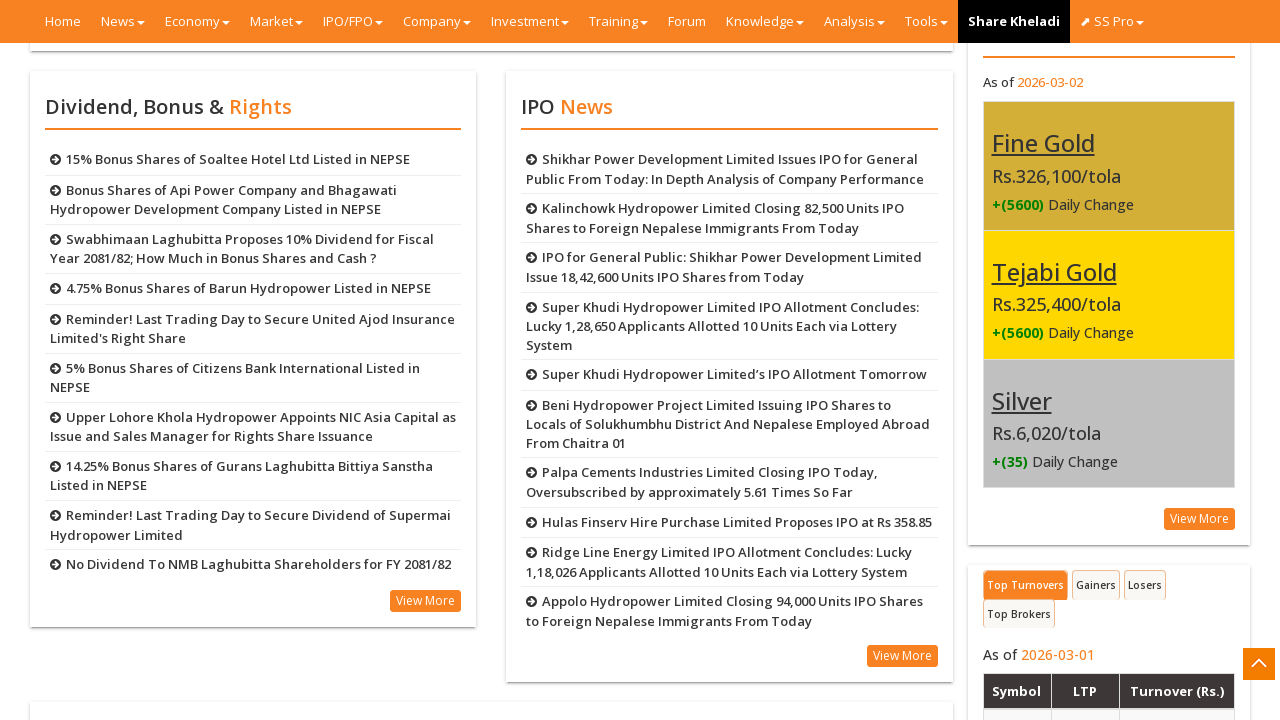

Waited 250ms for page content to settle
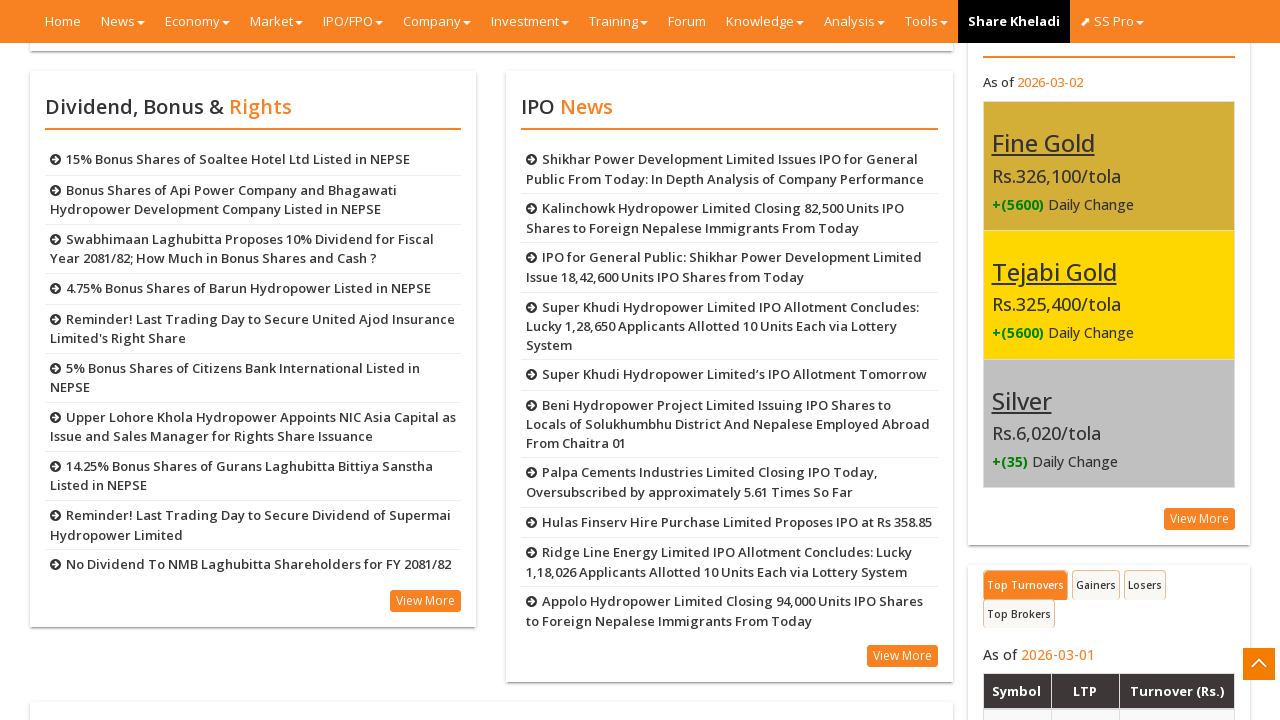

Scrolled down page by 1000px (scroll 4 of 6)
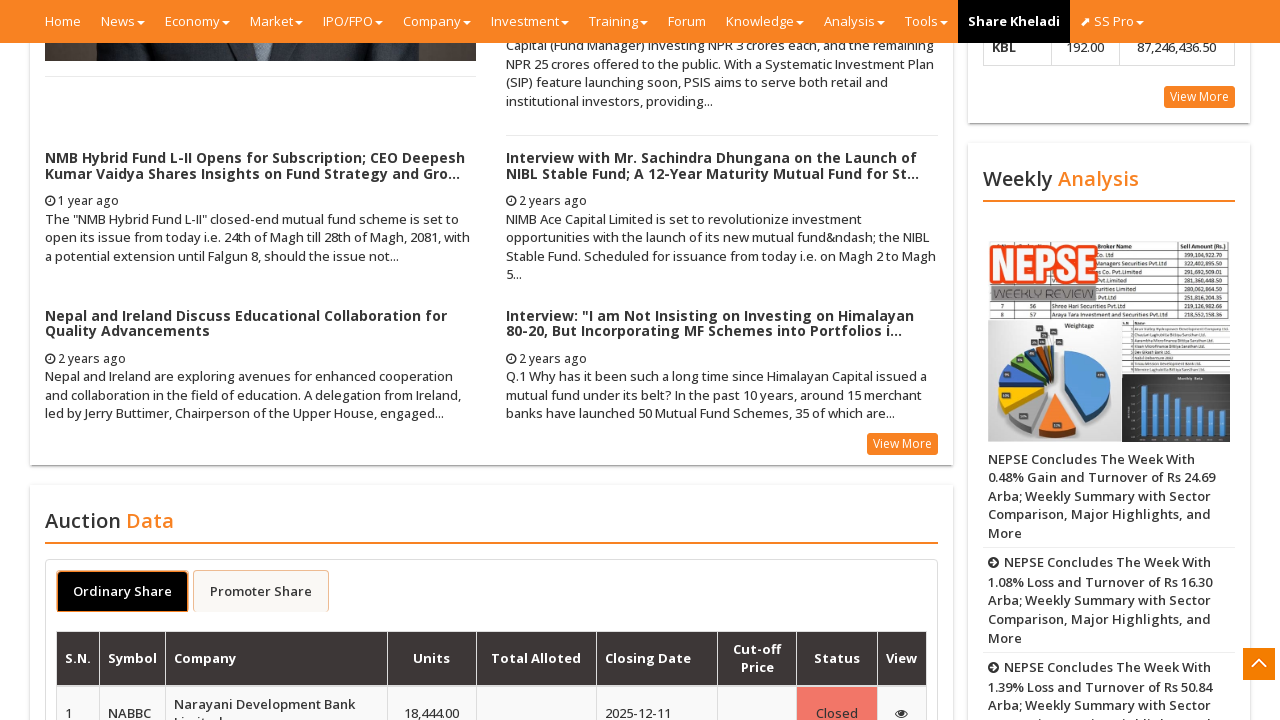

Waited 250ms for page content to settle
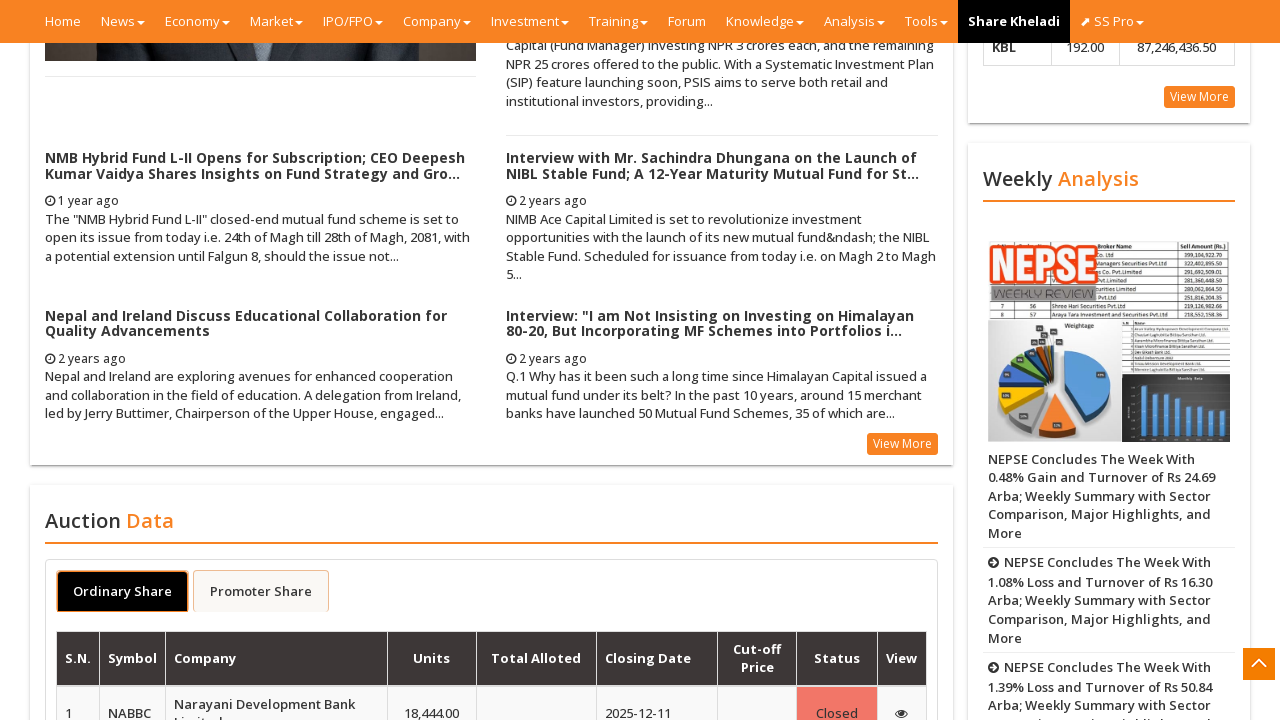

Scrolled down page by 1000px (scroll 5 of 6)
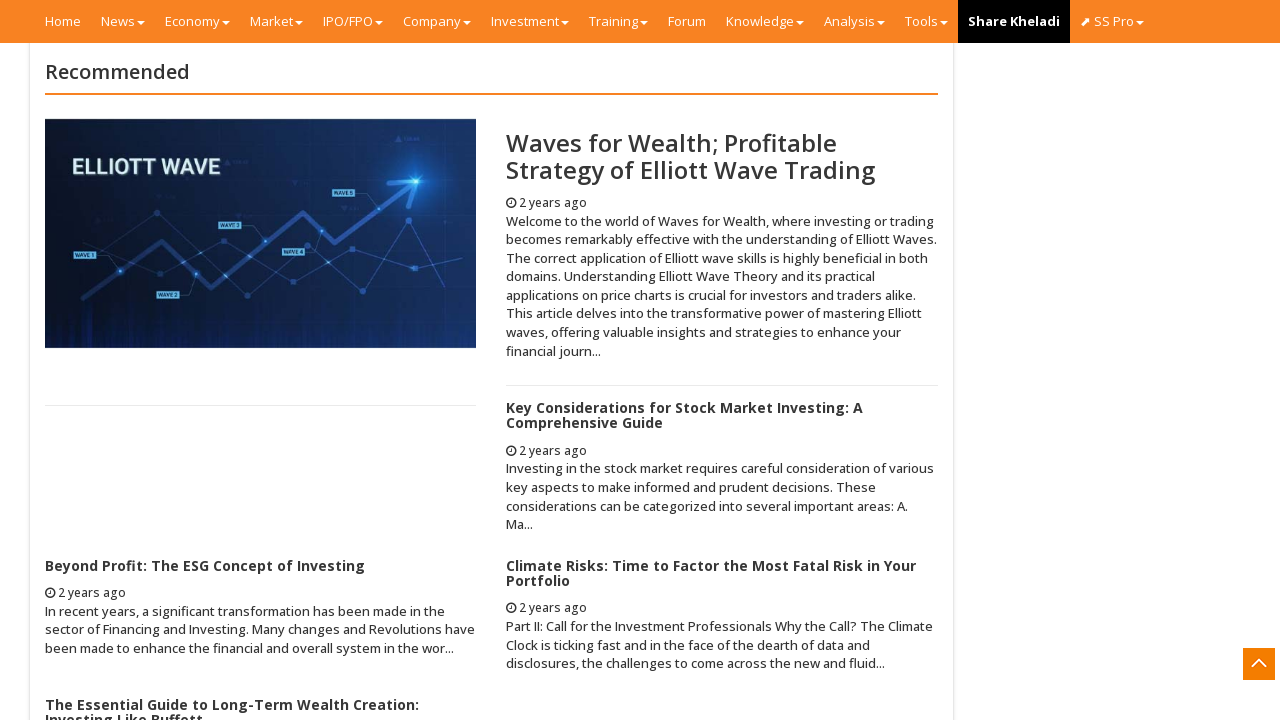

Waited 250ms for page content to settle
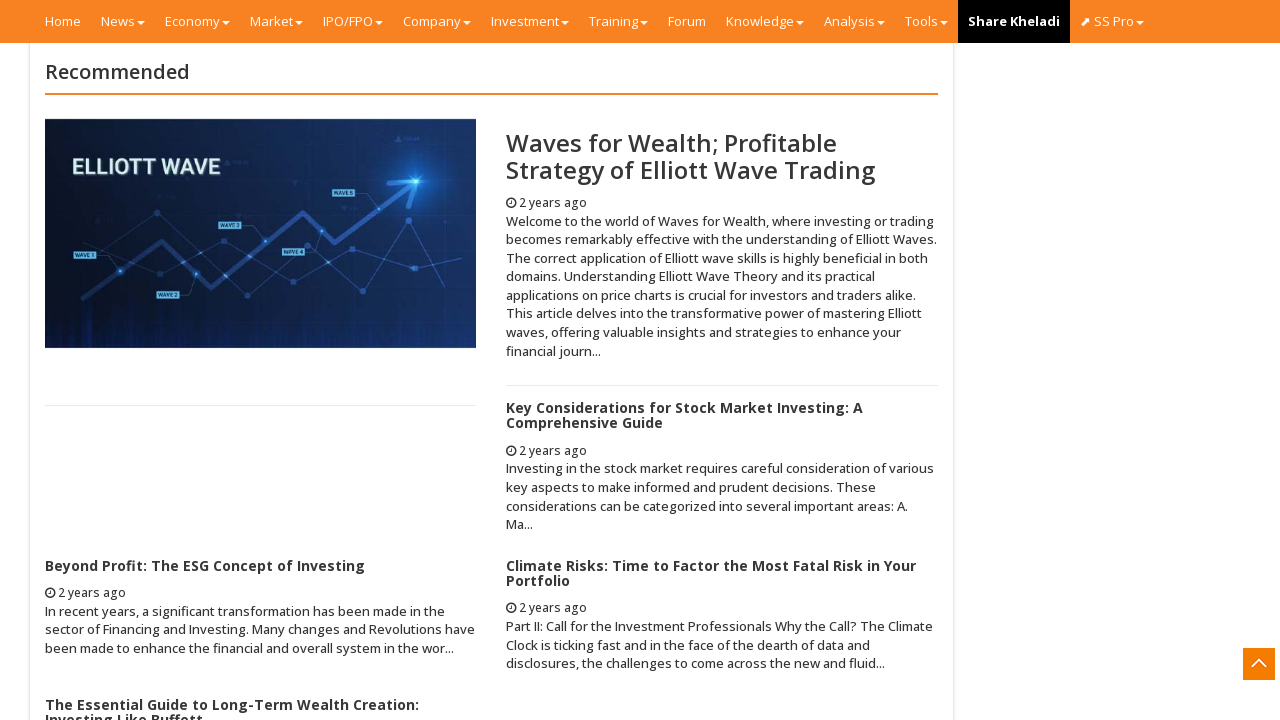

Scrolled down page by 1000px (scroll 6 of 6)
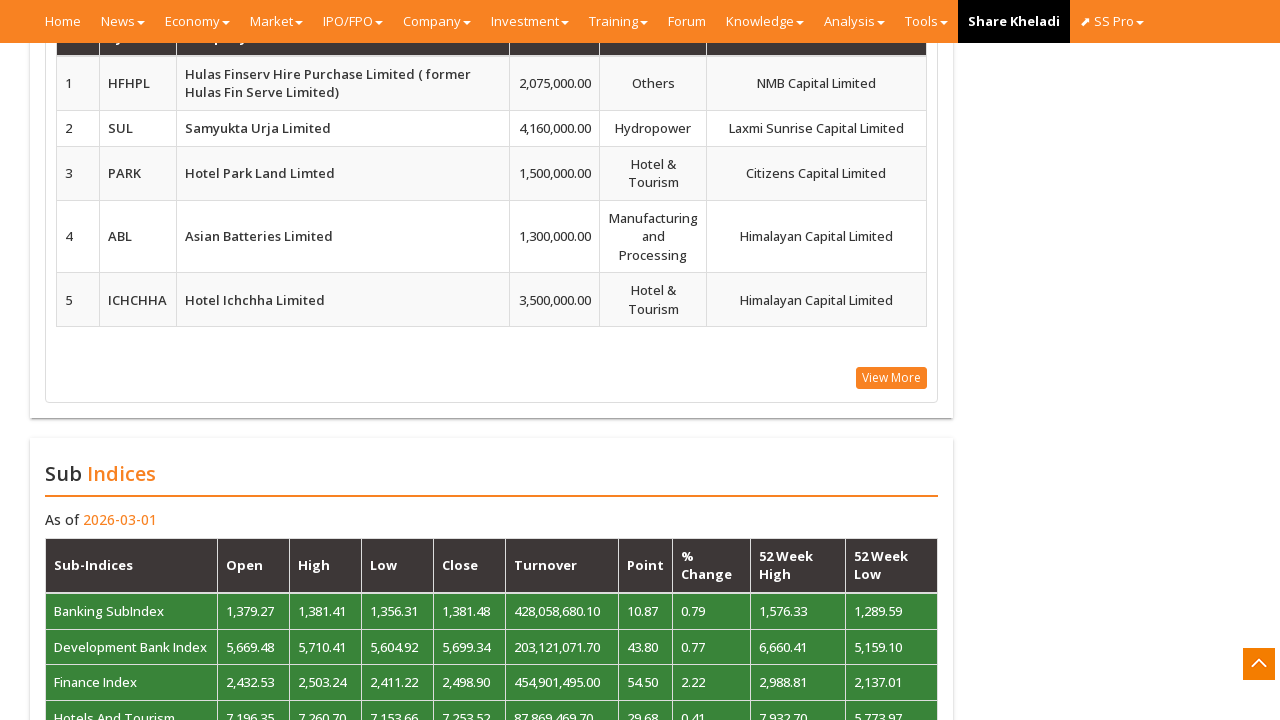

Waited 250ms for page content to settle
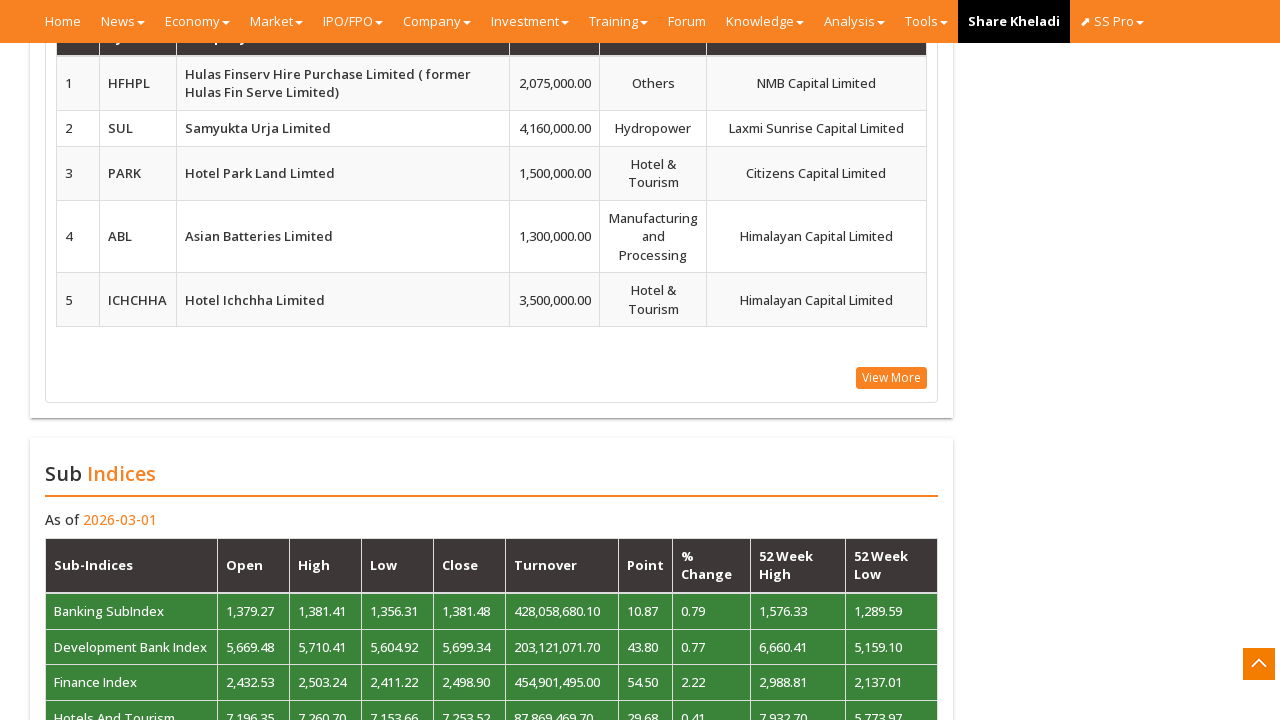

Filled company search field with '(NIMBAC) NIMB Ace Capital Limited' on input#company_search
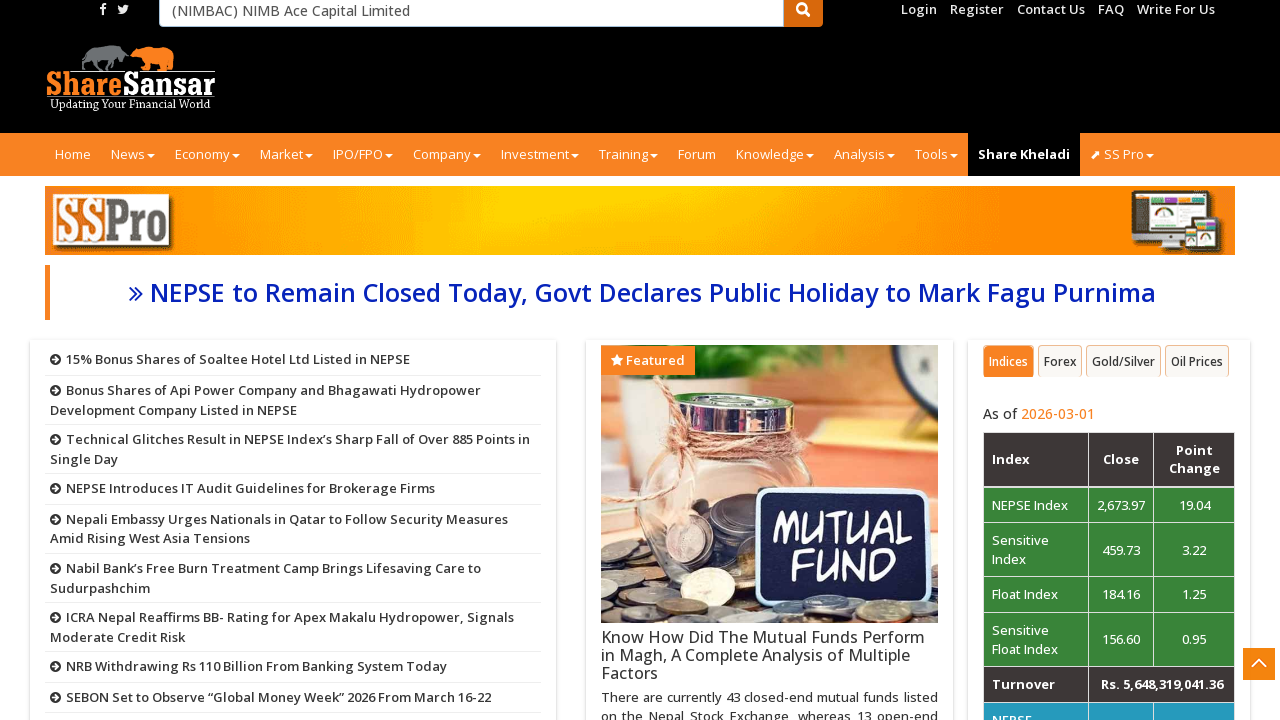

Waited 2000ms for autocomplete suggestions to appear
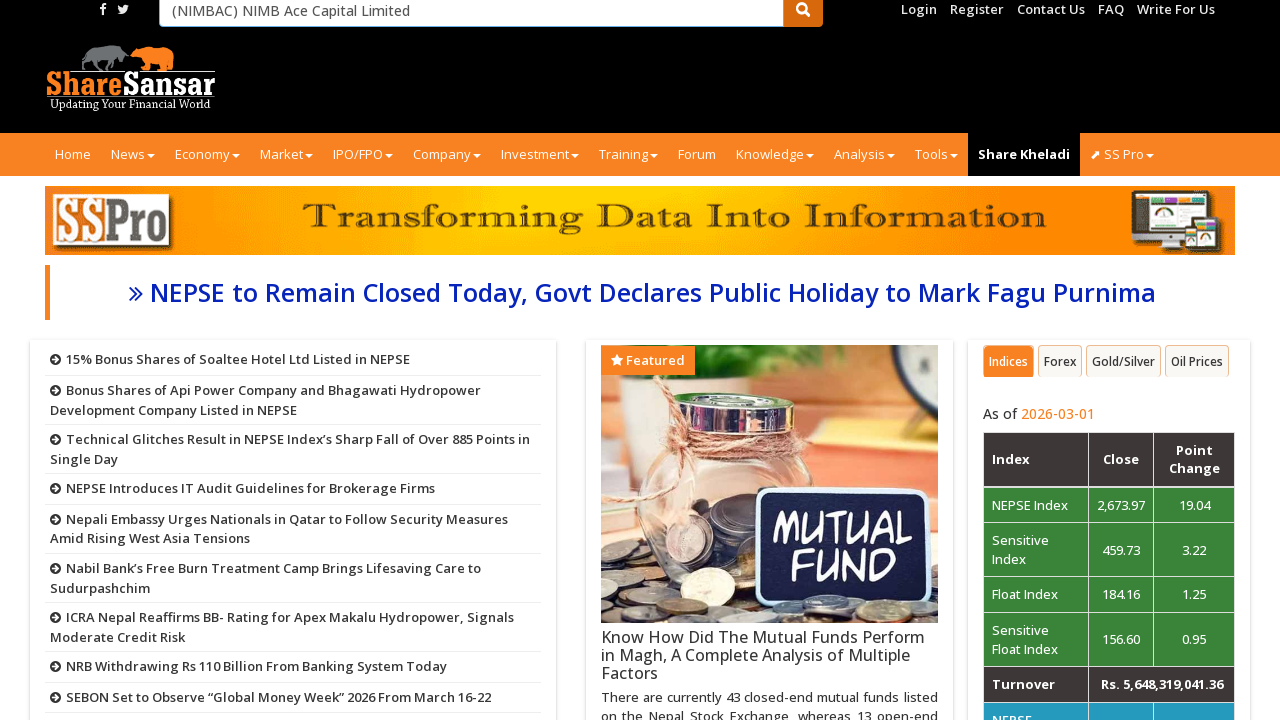

Clicked company search button at (803, 17) on button#btn_frm_company_search
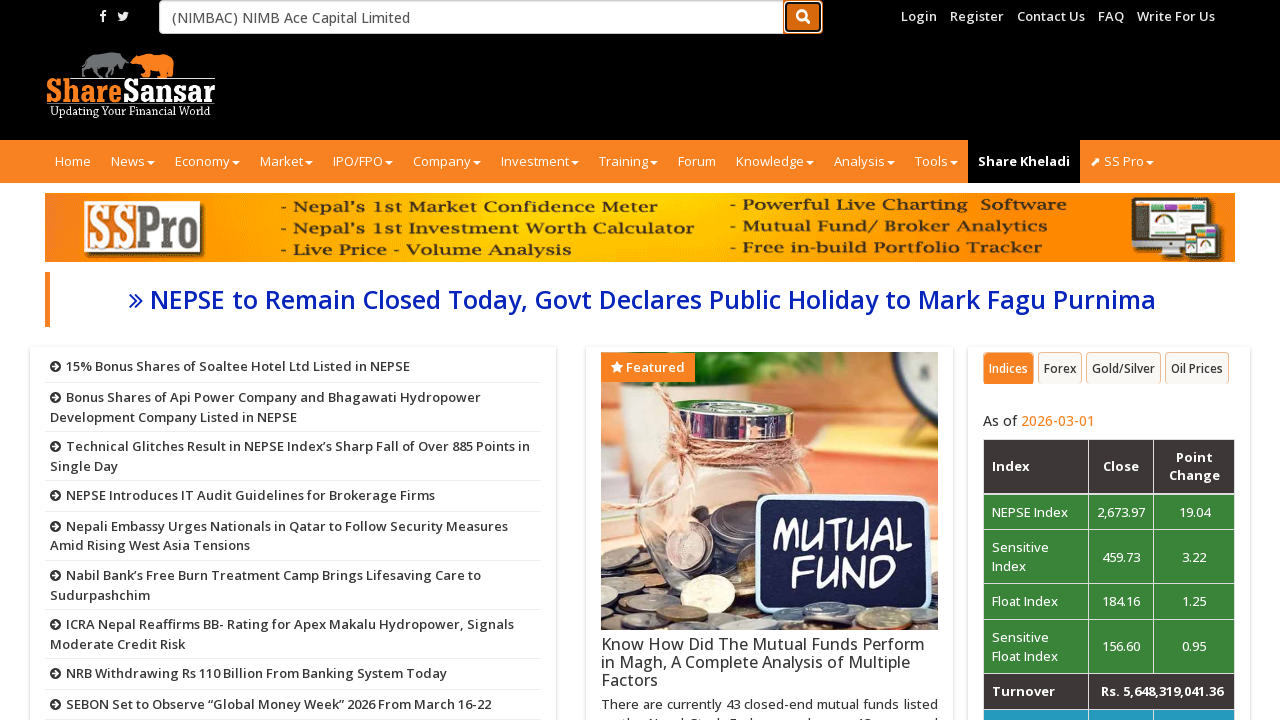

Waited 3000ms for search results to load
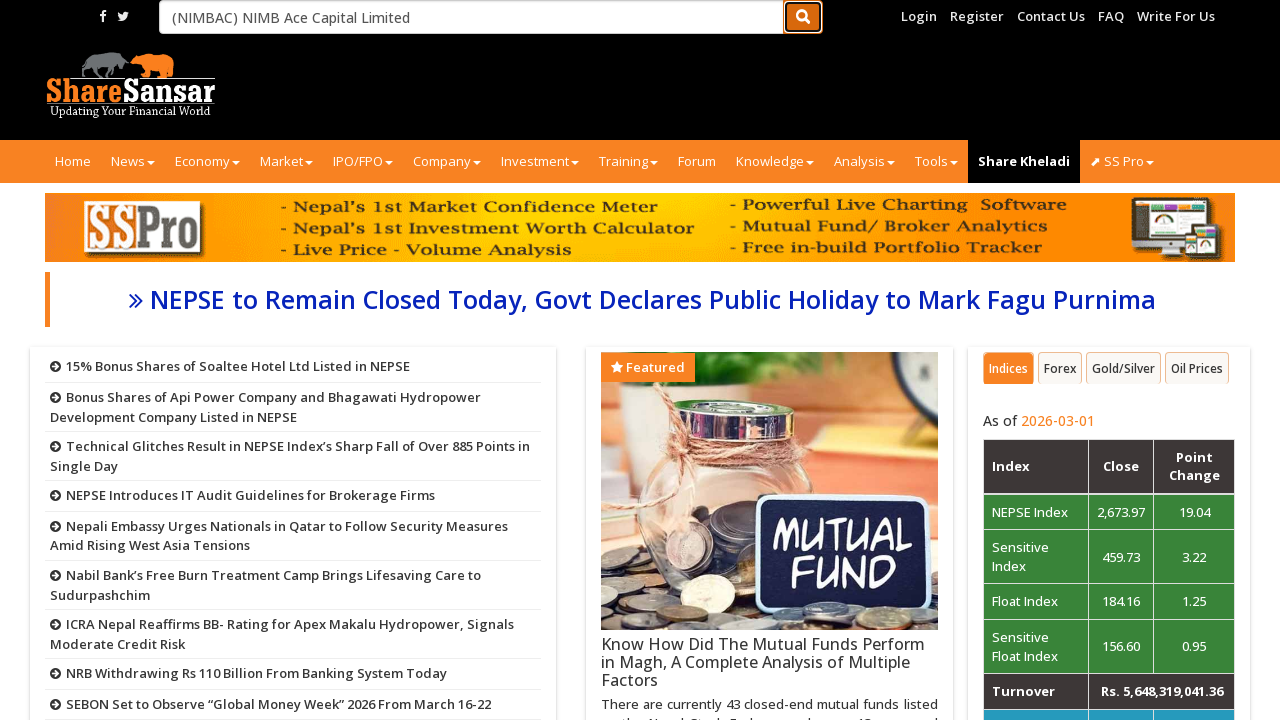

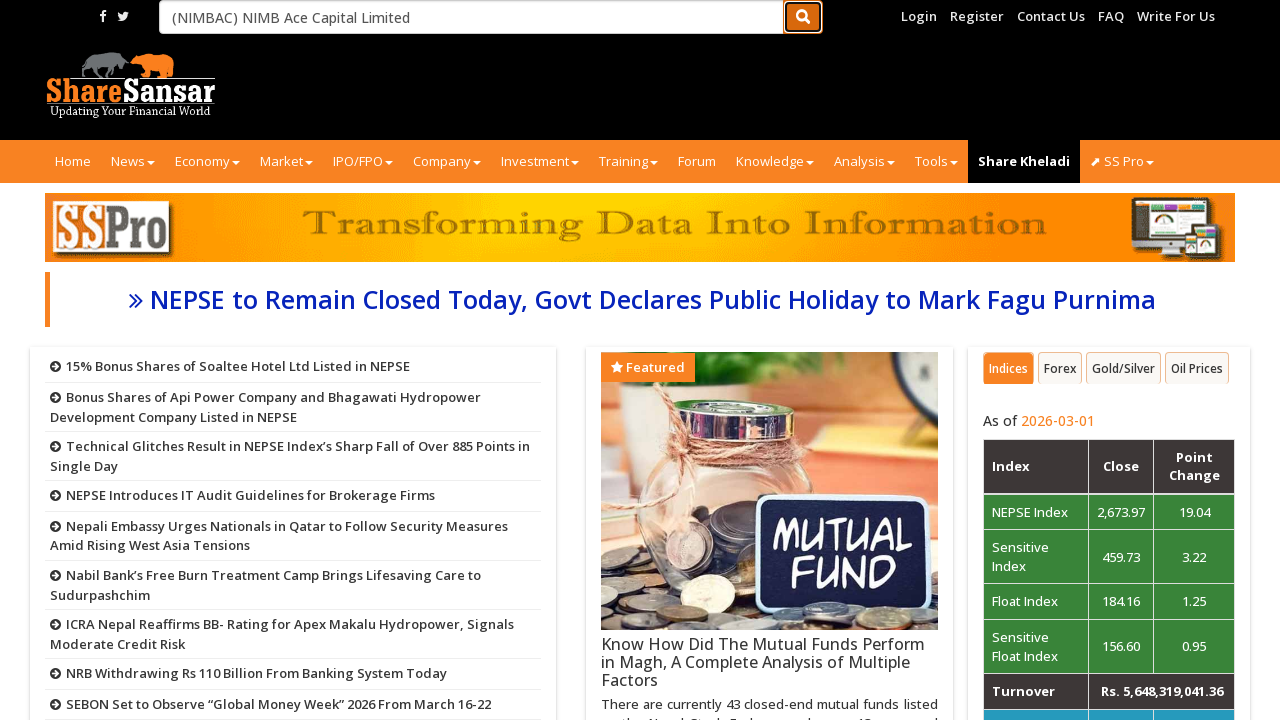